Tests the text box form using XPath selectors to fill in name, email, current address, and permanent address fields, then submits the form

Starting URL: https://demoqa.com/text-box

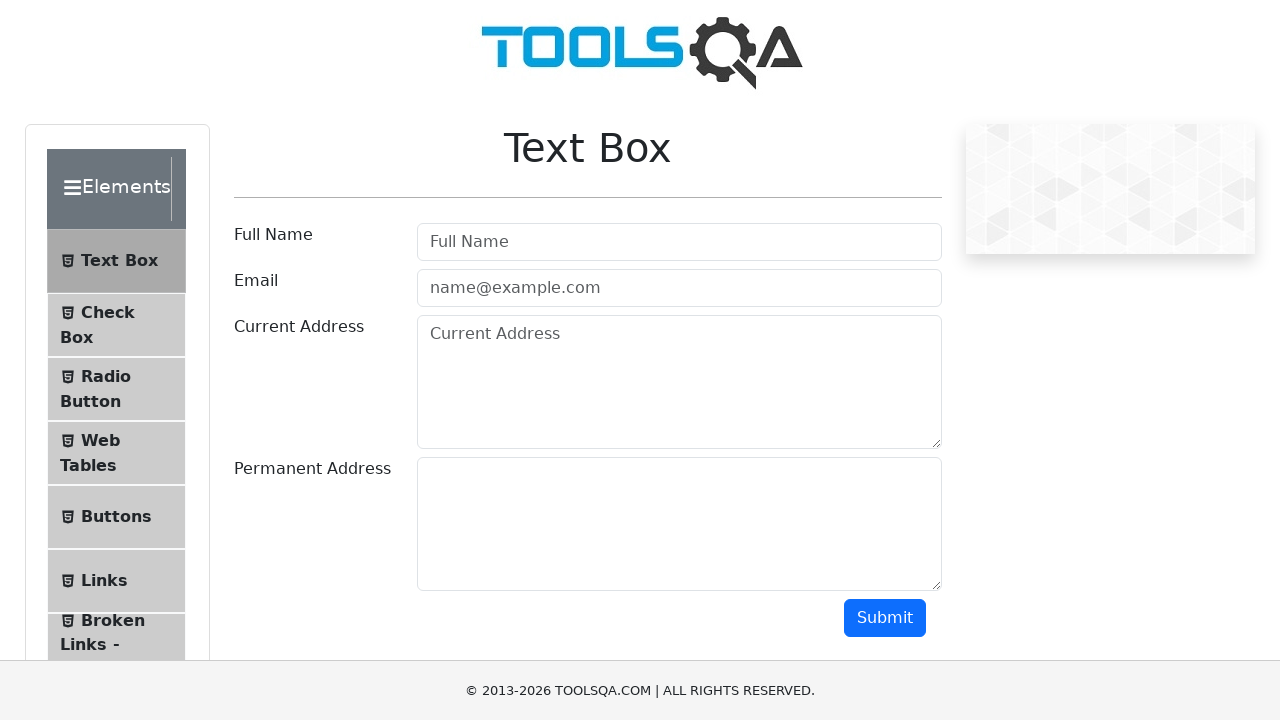

Filled Full Name field with 'Baha' on input[placeholder='Full Name']
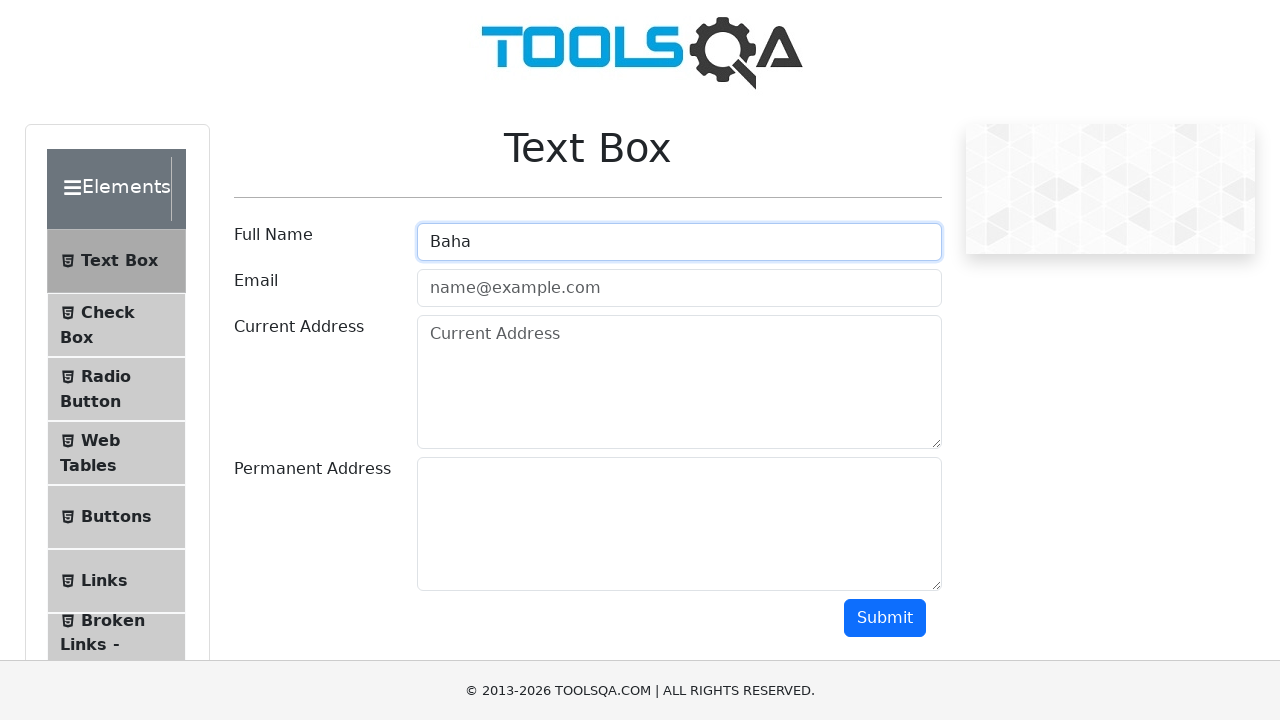

Filled email field with 'baha@mail.com' on #userEmail
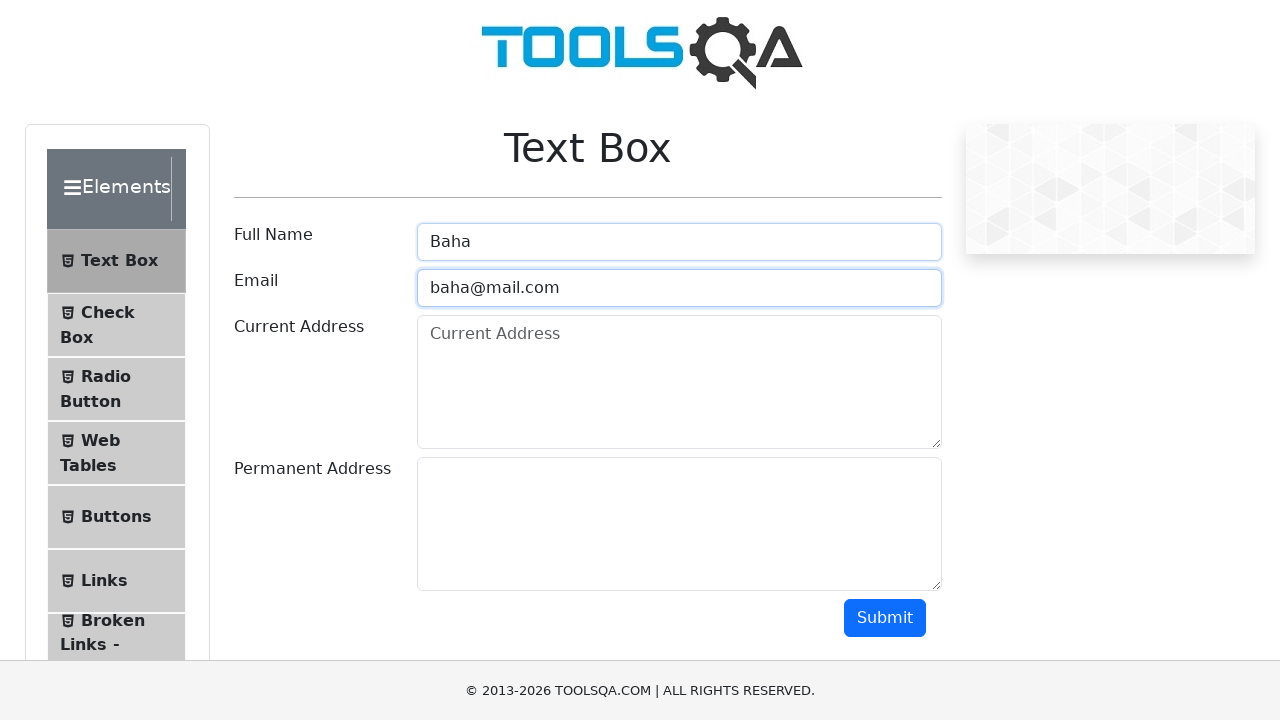

Filled current address field with 'Wall Street 123' on textarea.form-control >> nth=0
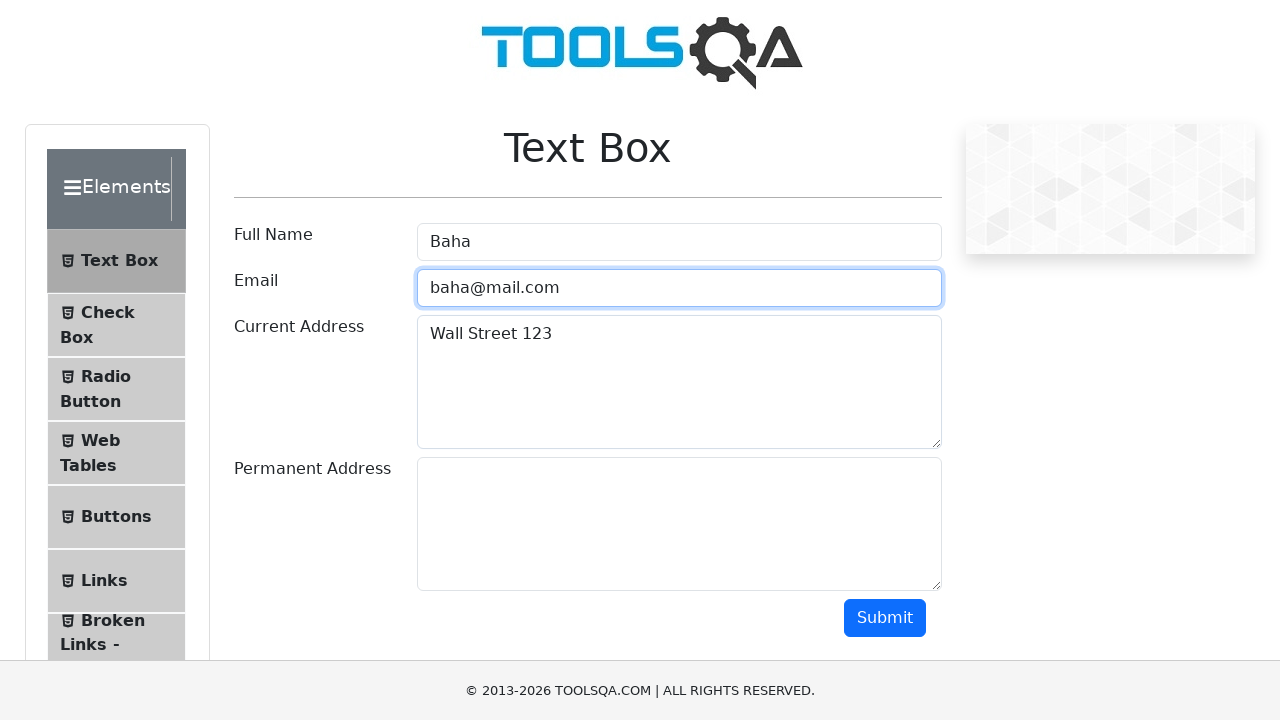

Filled permanent address field with 'Boston 456' on textarea[rows='5'] >> nth=1
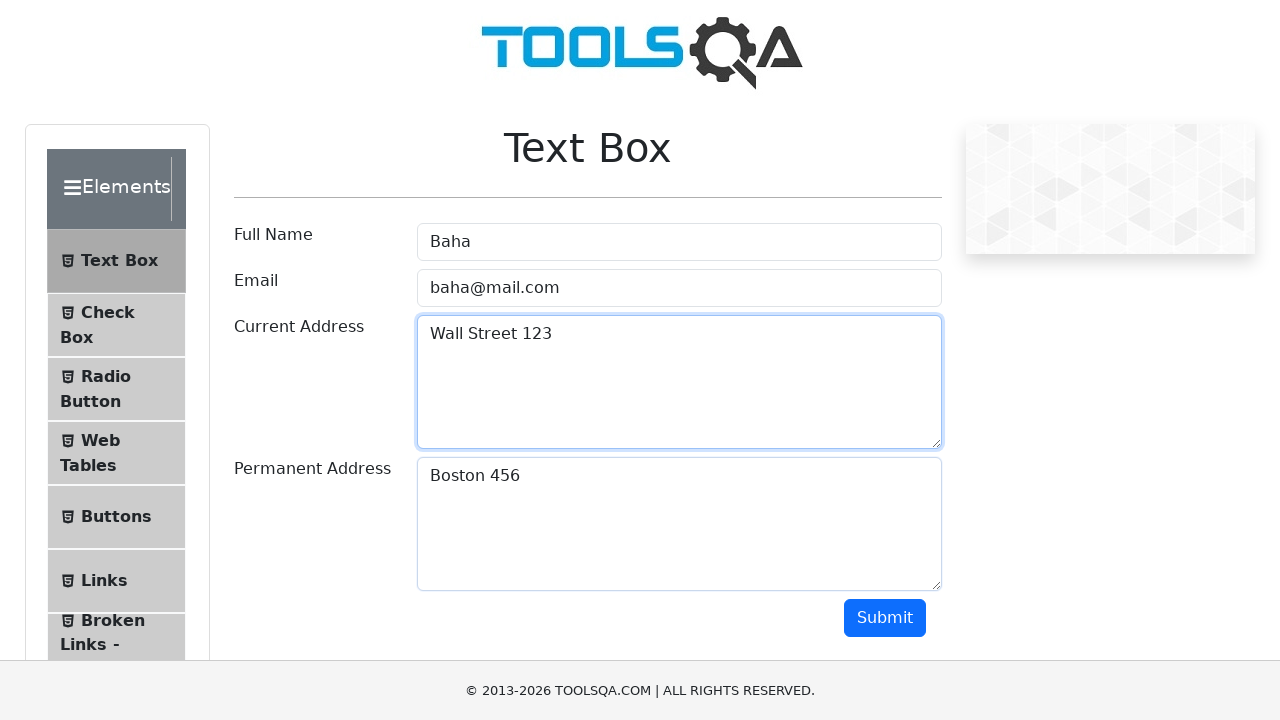

Scrolled down by 250 pixels
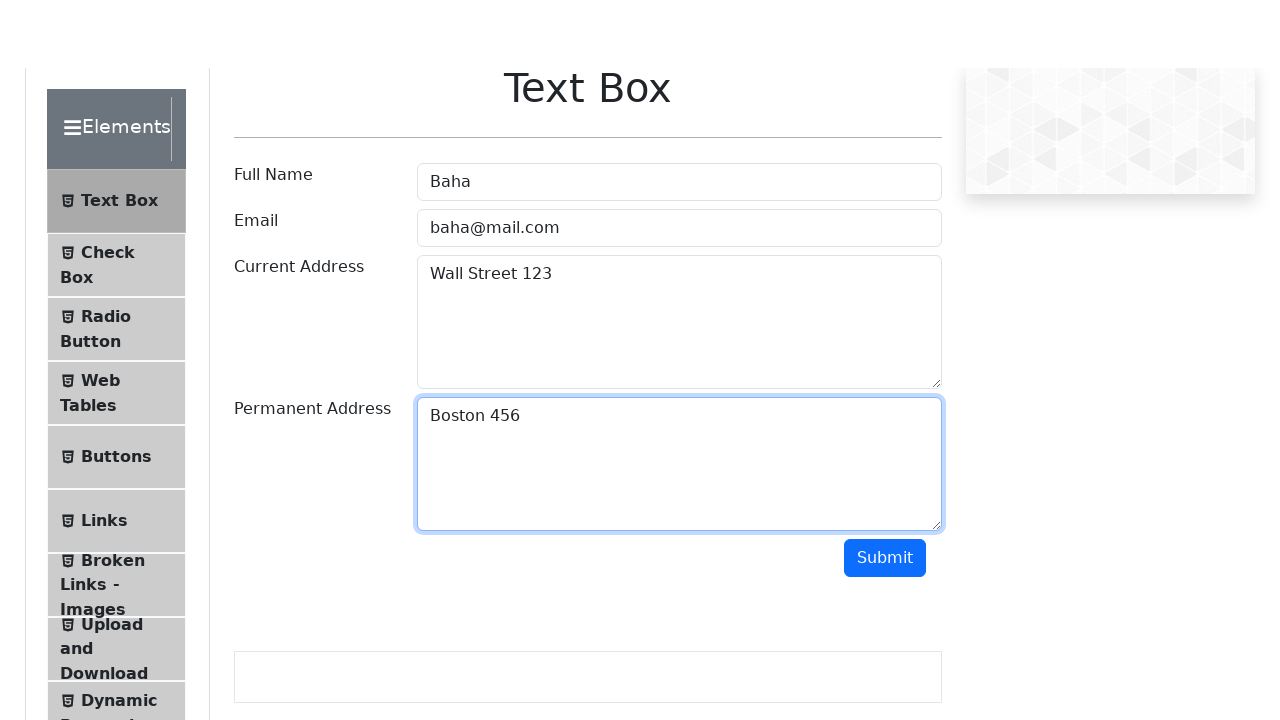

Clicked submit button to submit the form at (885, 368) on #submit
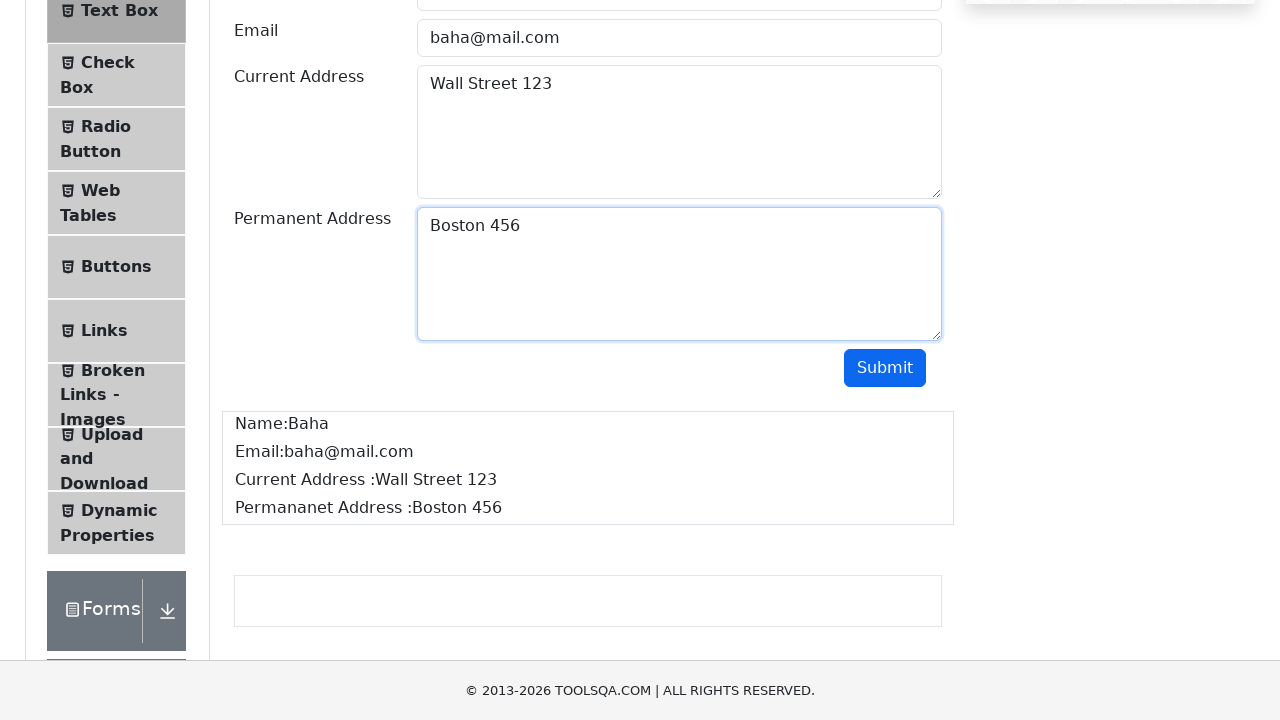

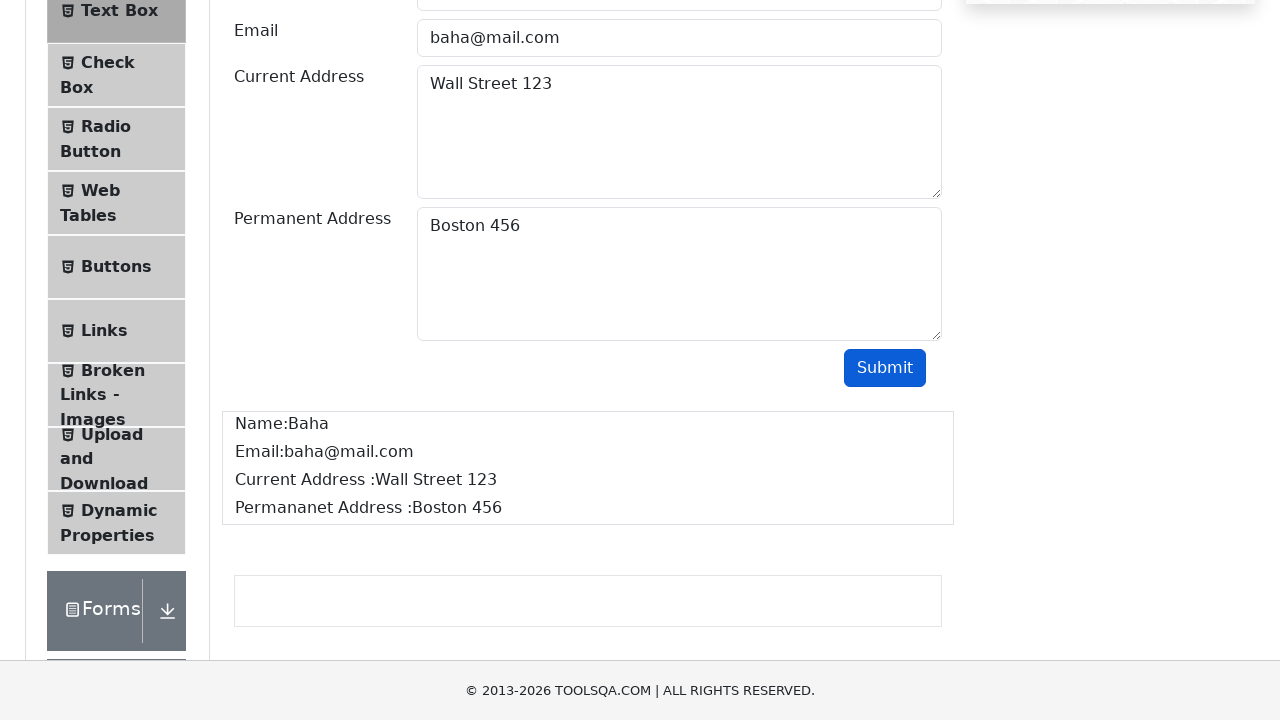